Tests link navigation functionality by finding links in the footer section, opening multiple links in new tabs using keyboard shortcuts, and then switching between all open browser windows/tabs to verify they loaded correctly.

Starting URL: https://www.rahulshettyacademy.com/AutomationPractice/

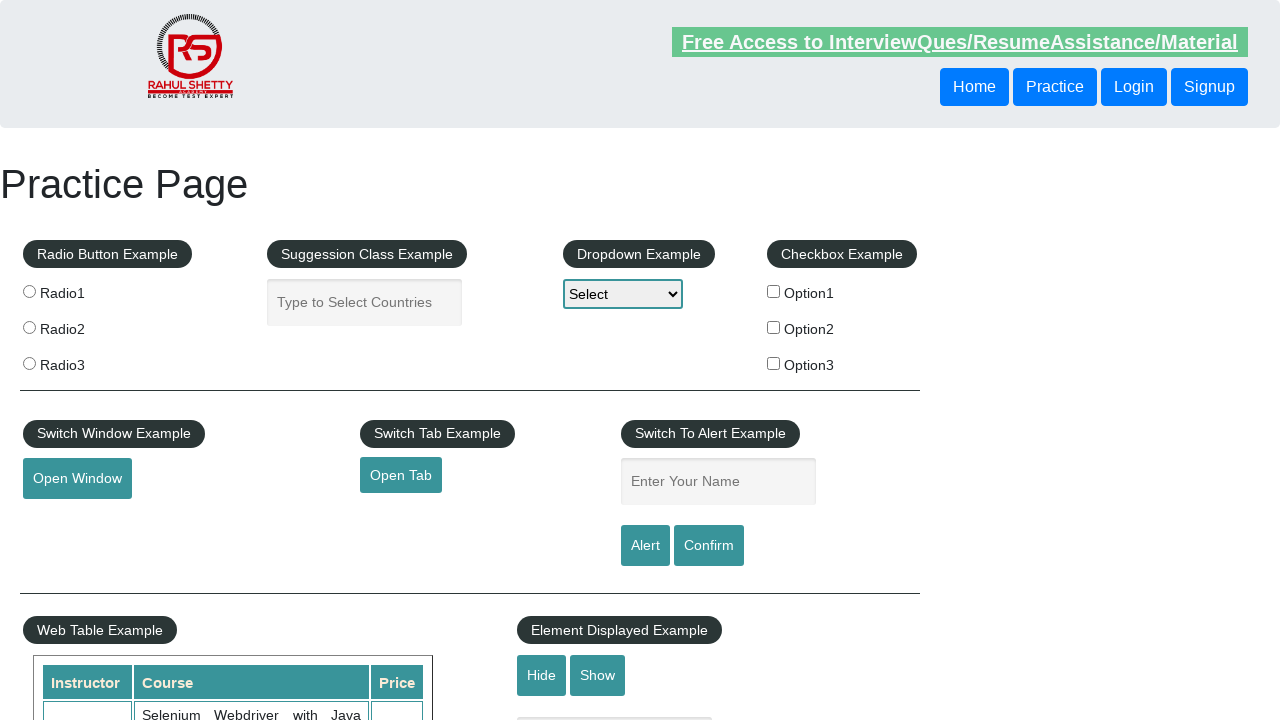

Counted all links on the page
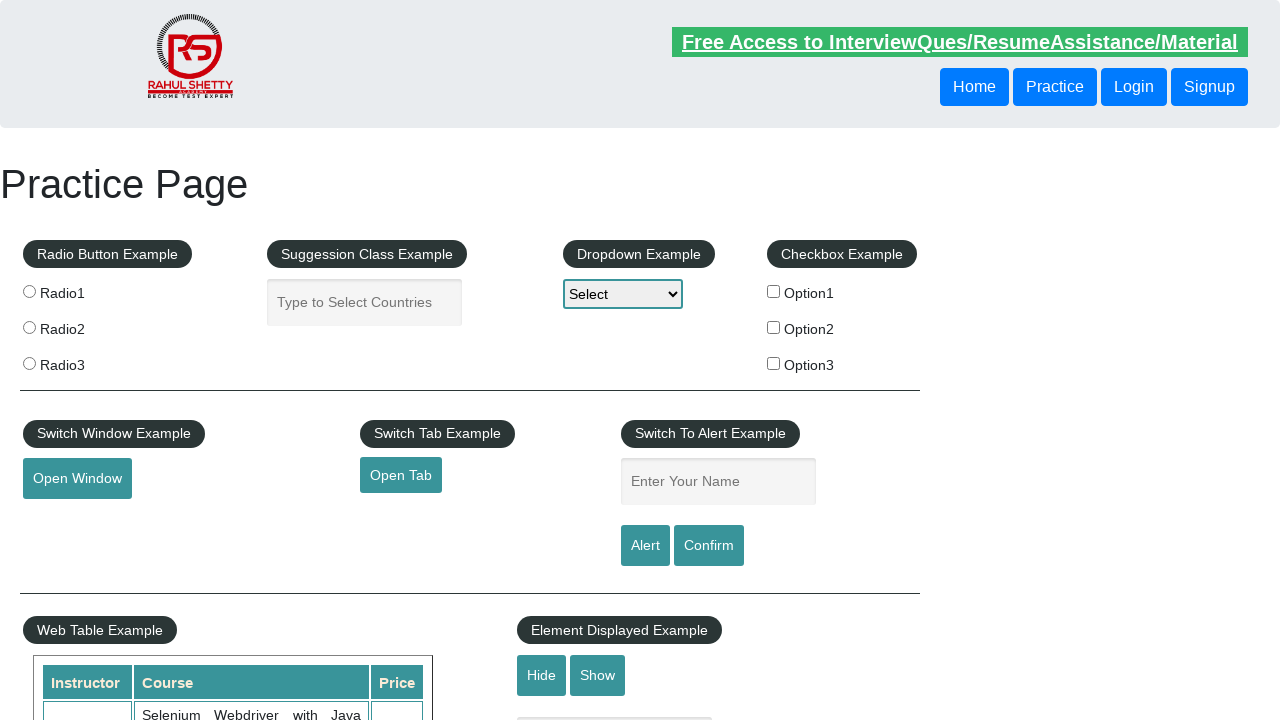

Located footer section with ID 'gf-BIG'
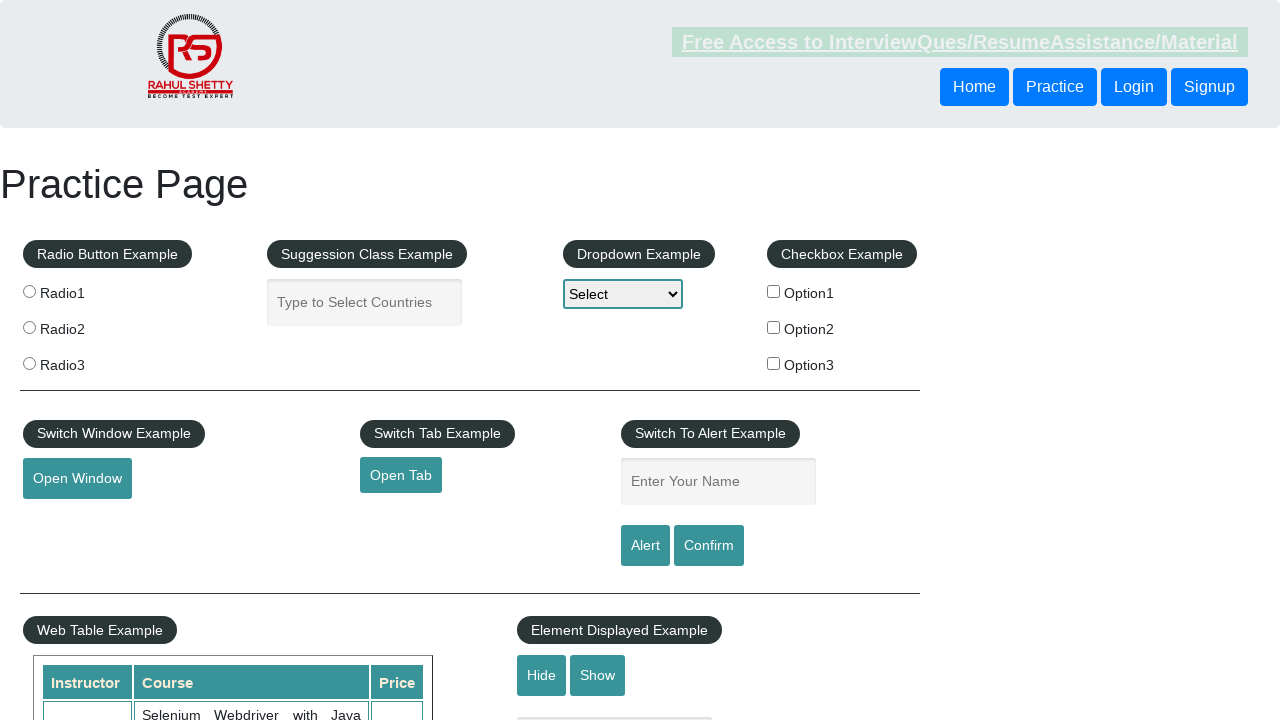

Counted footer links: 20
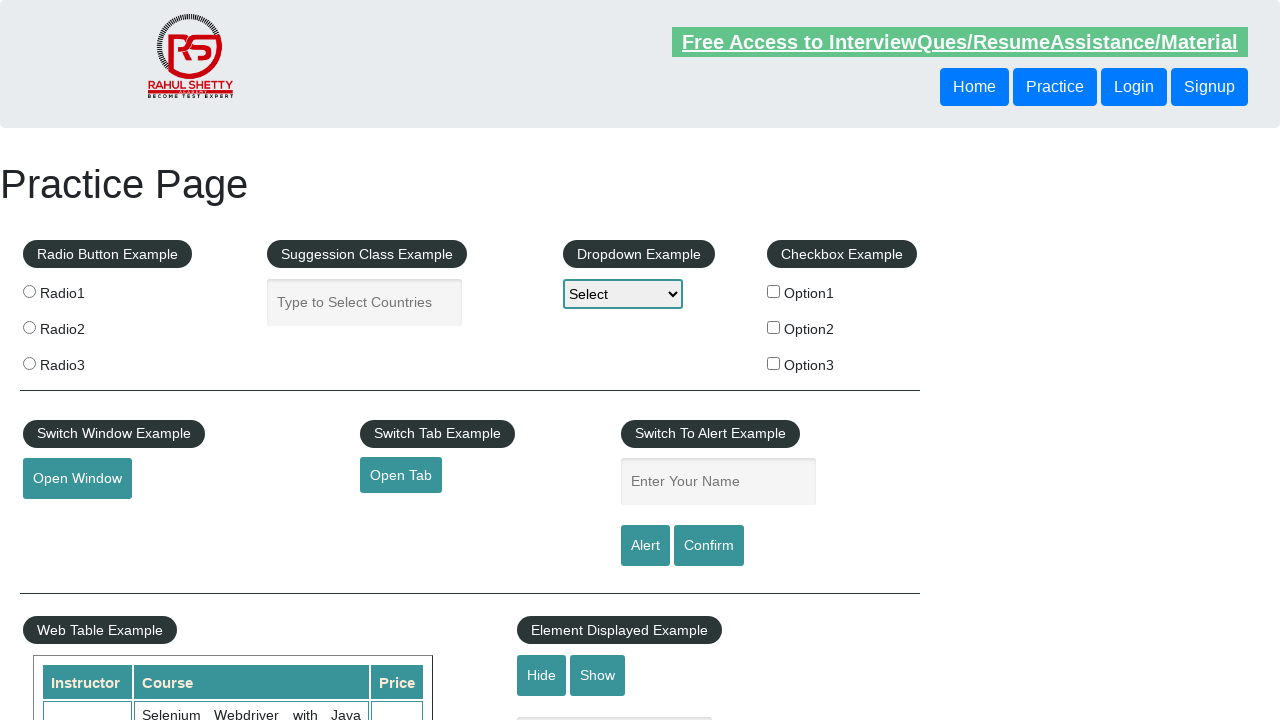

Located first column of footer table
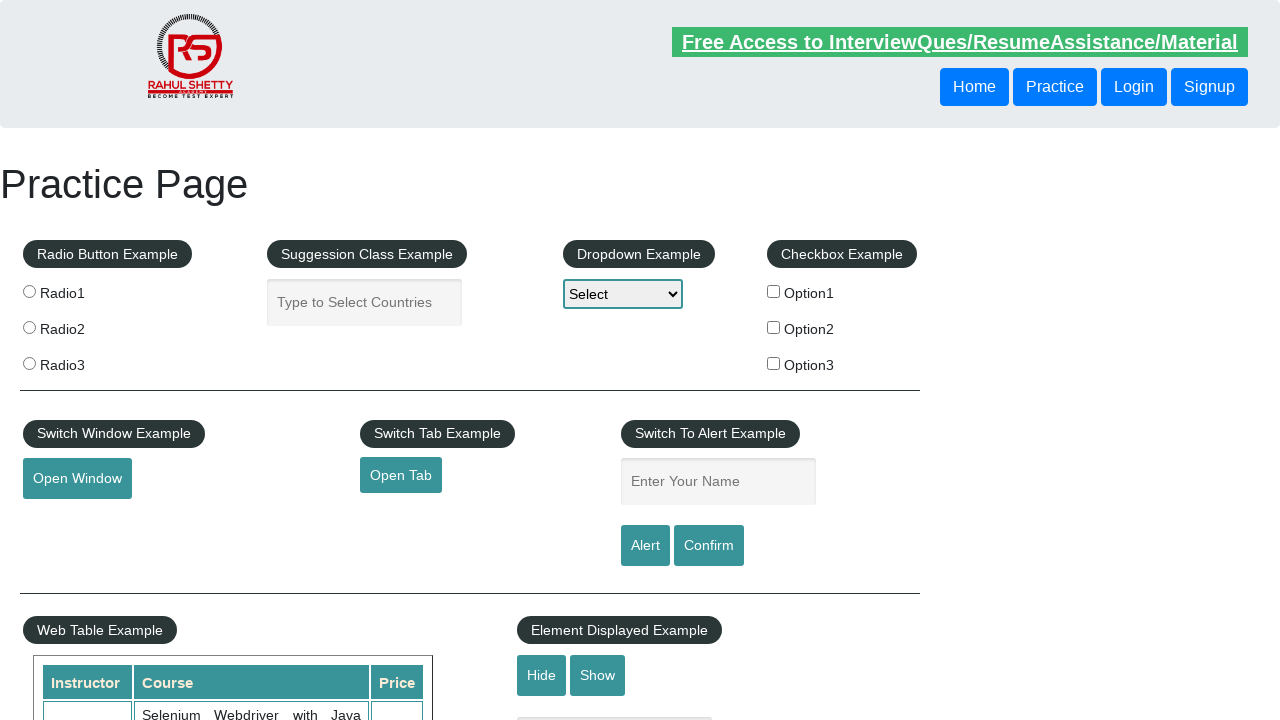

Counted first column links: 5
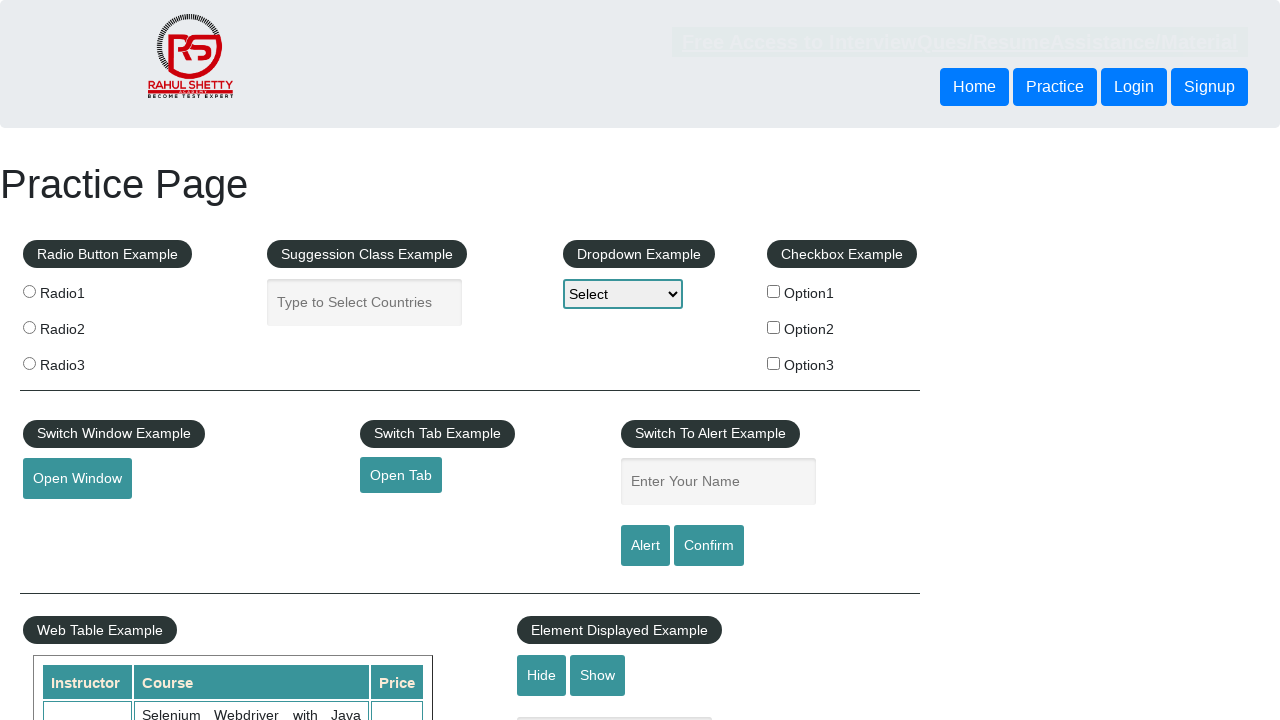

Opened link 1 in new tab using Ctrl+Click at (68, 520) on #gf-BIG >> xpath=//table/tbody/tr/td[1]/ul >> a >> nth=1
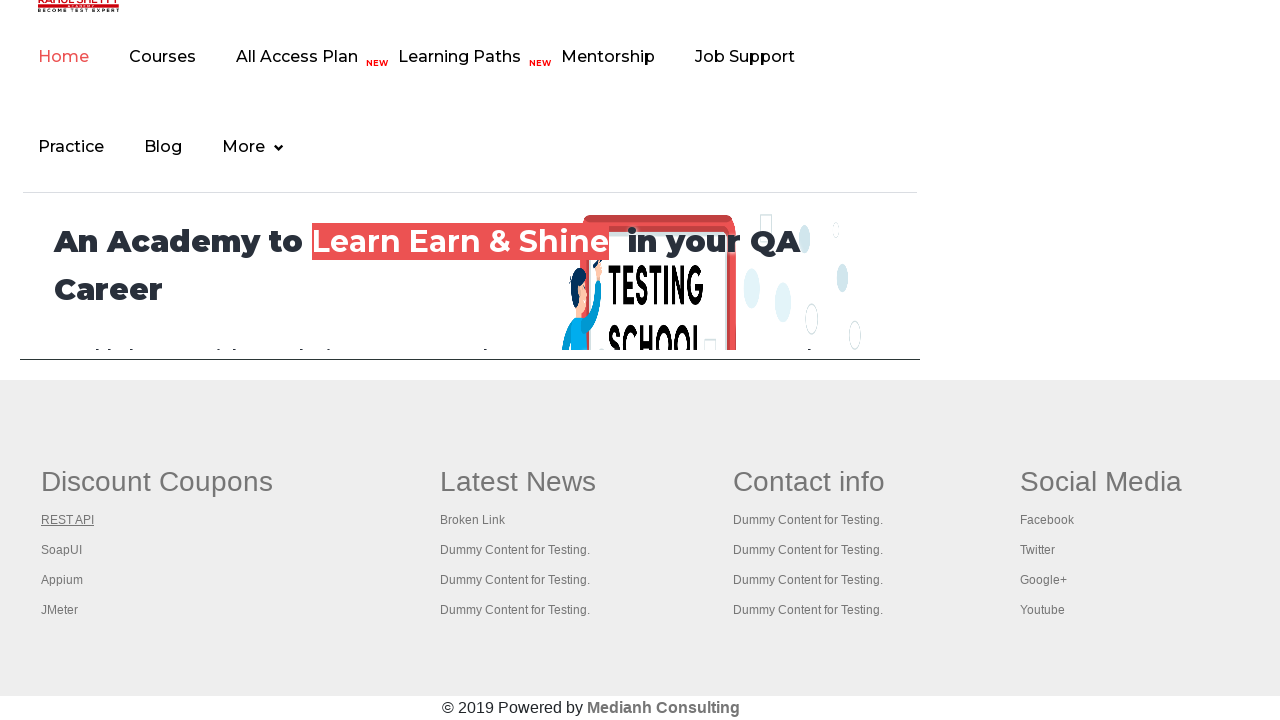

Opened link 2 in new tab using Ctrl+Click at (62, 550) on #gf-BIG >> xpath=//table/tbody/tr/td[1]/ul >> a >> nth=2
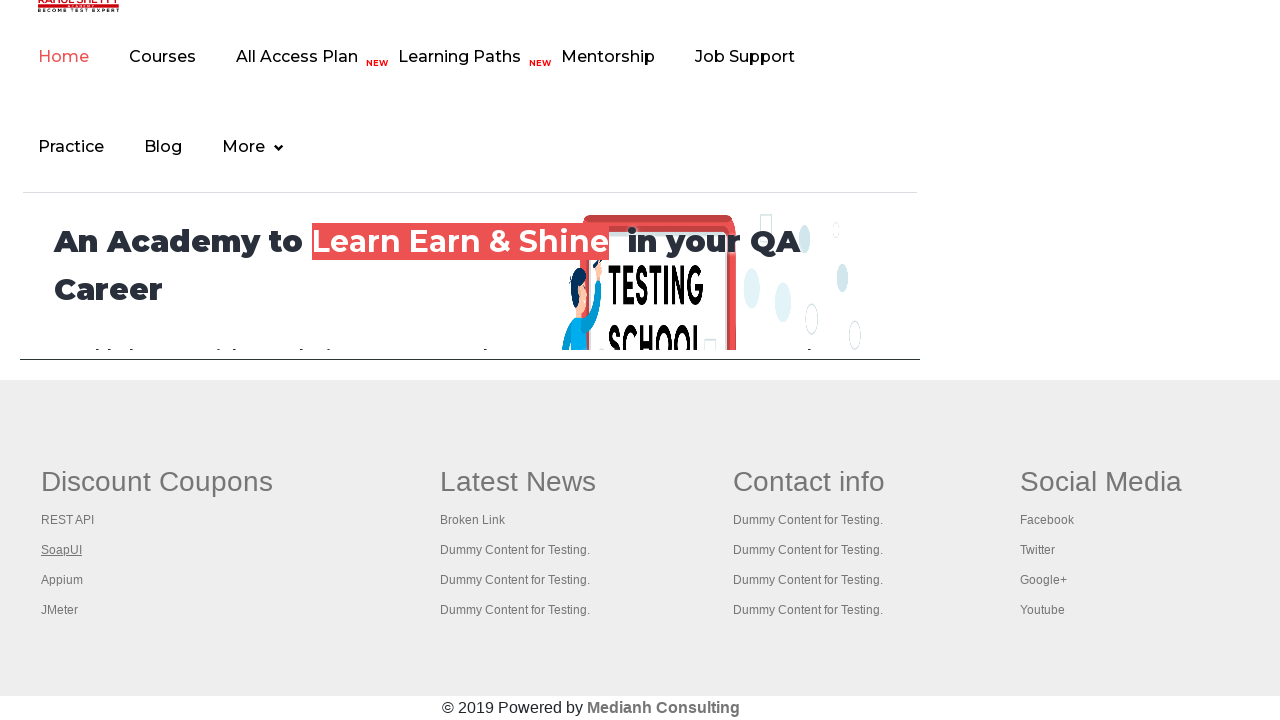

Opened link 3 in new tab using Ctrl+Click at (62, 580) on #gf-BIG >> xpath=//table/tbody/tr/td[1]/ul >> a >> nth=3
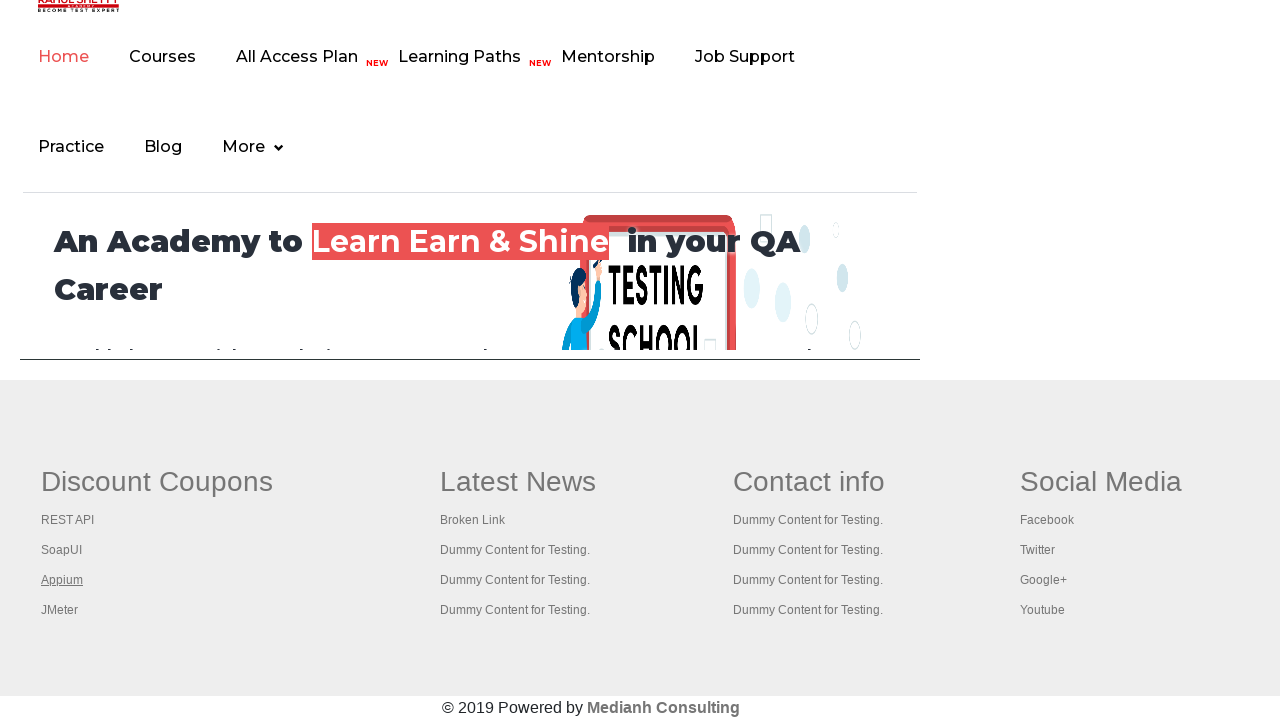

Opened link 4 in new tab using Ctrl+Click at (60, 610) on #gf-BIG >> xpath=//table/tbody/tr/td[1]/ul >> a >> nth=4
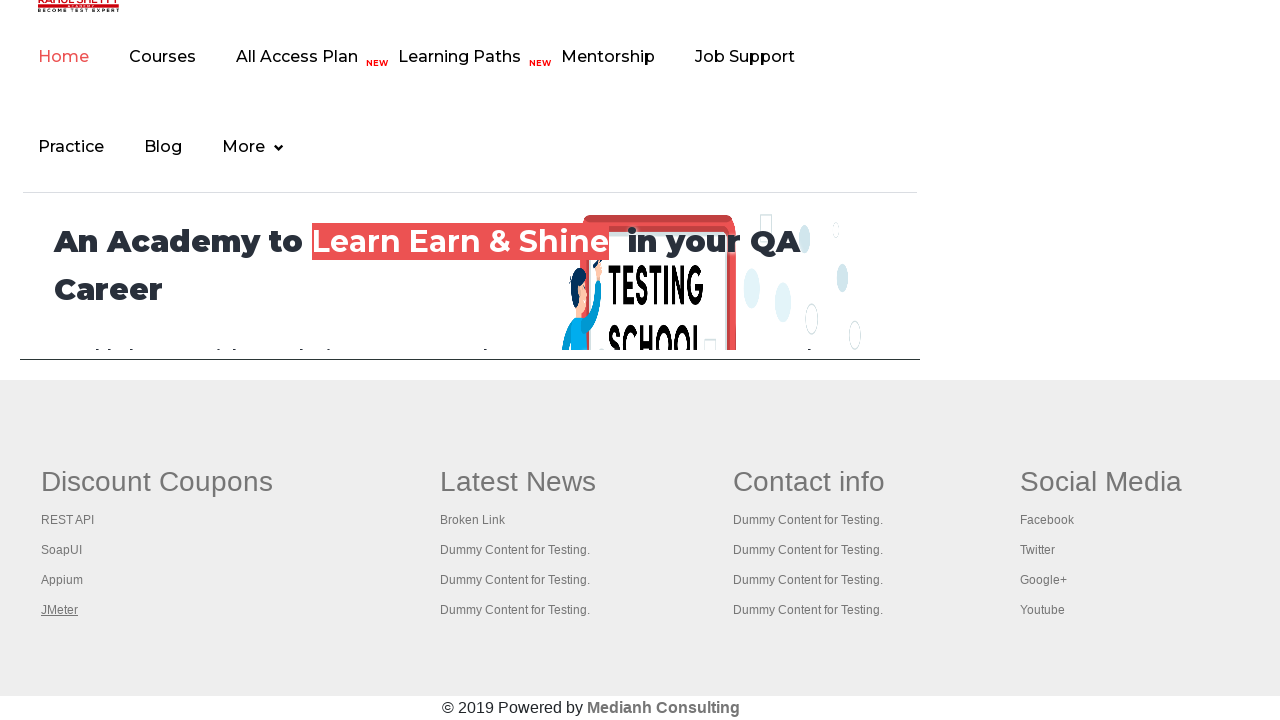

Waited 3 seconds for all new tabs to fully open
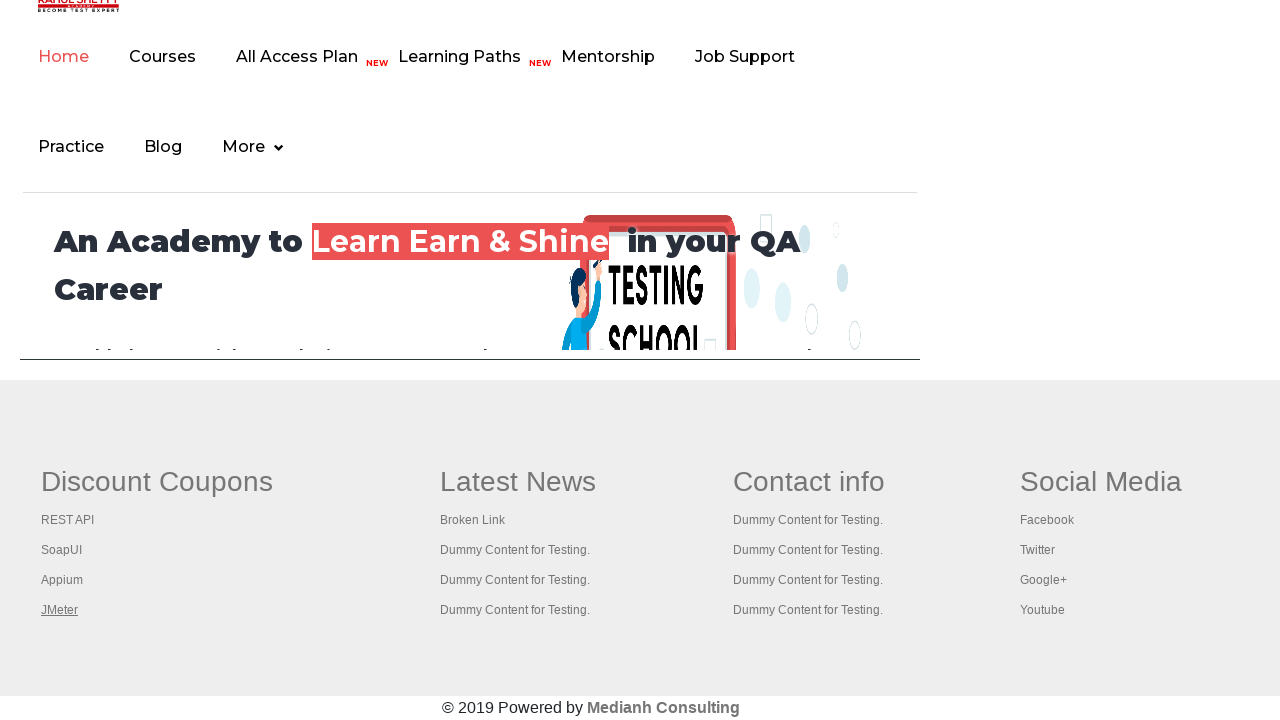

Retrieved all open pages/tabs: 5 total
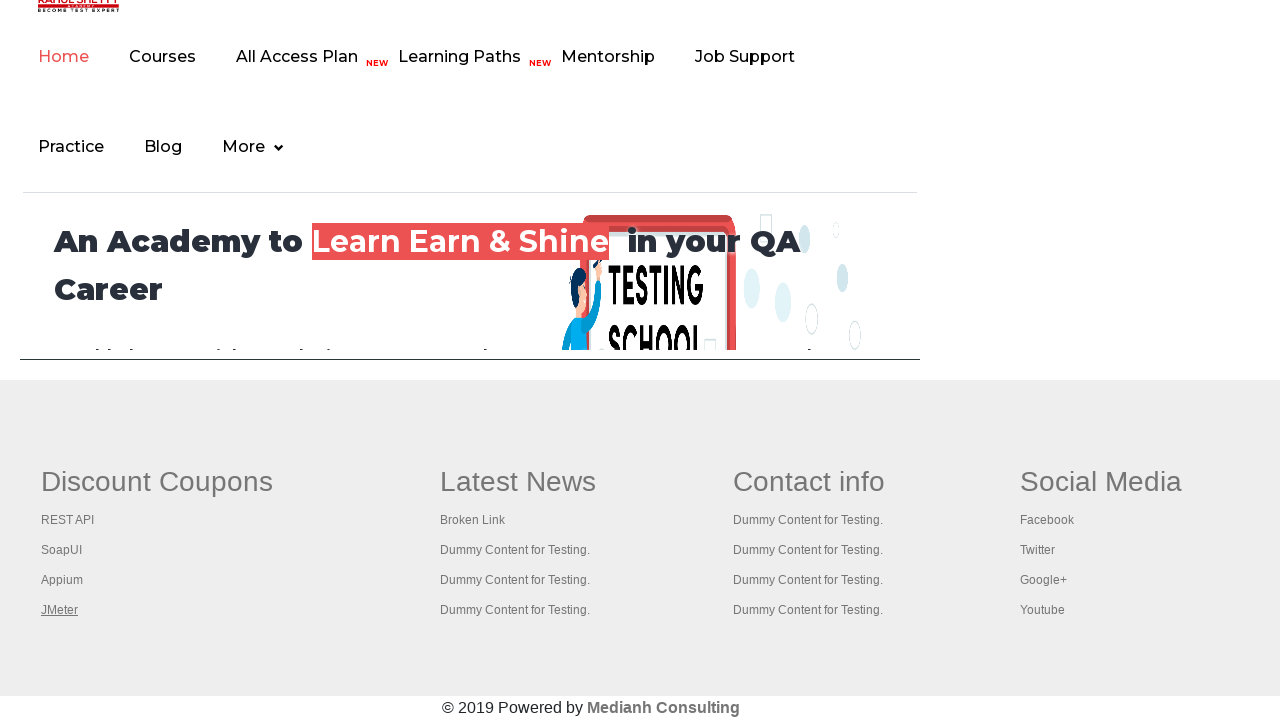

Switched to tab with title: Practice Page
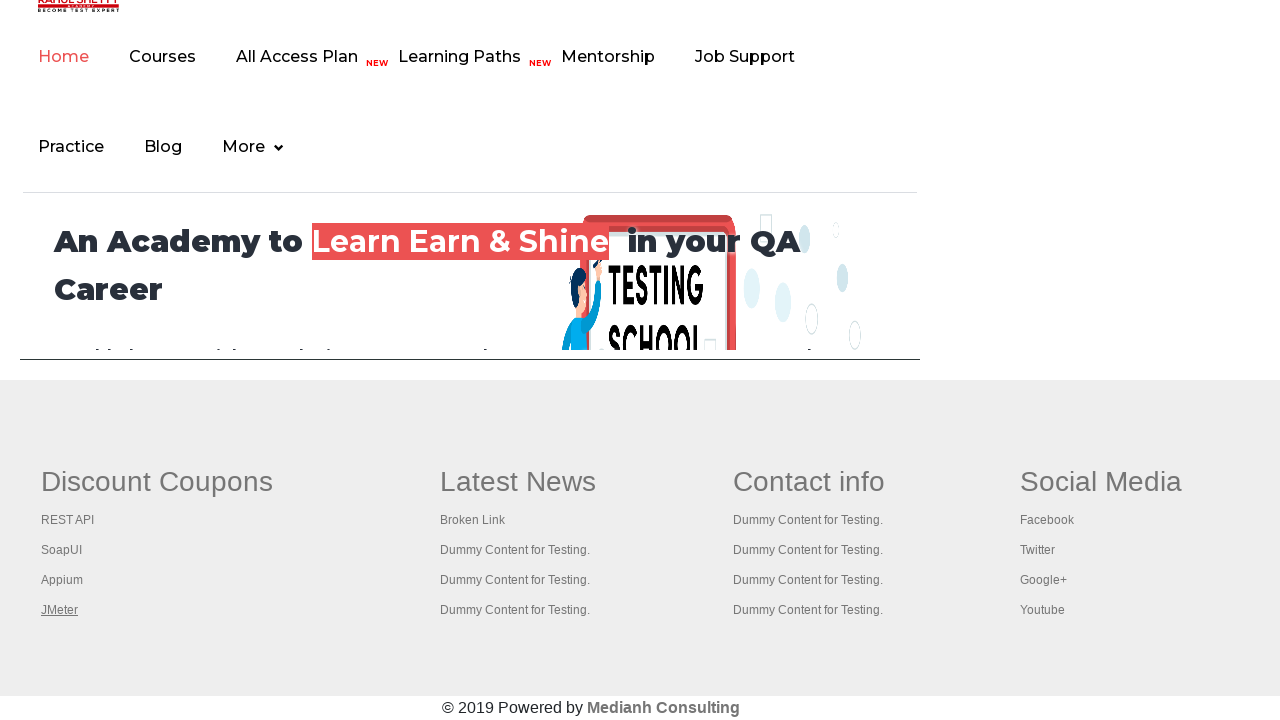

Waited for page load state 'domcontentloaded'
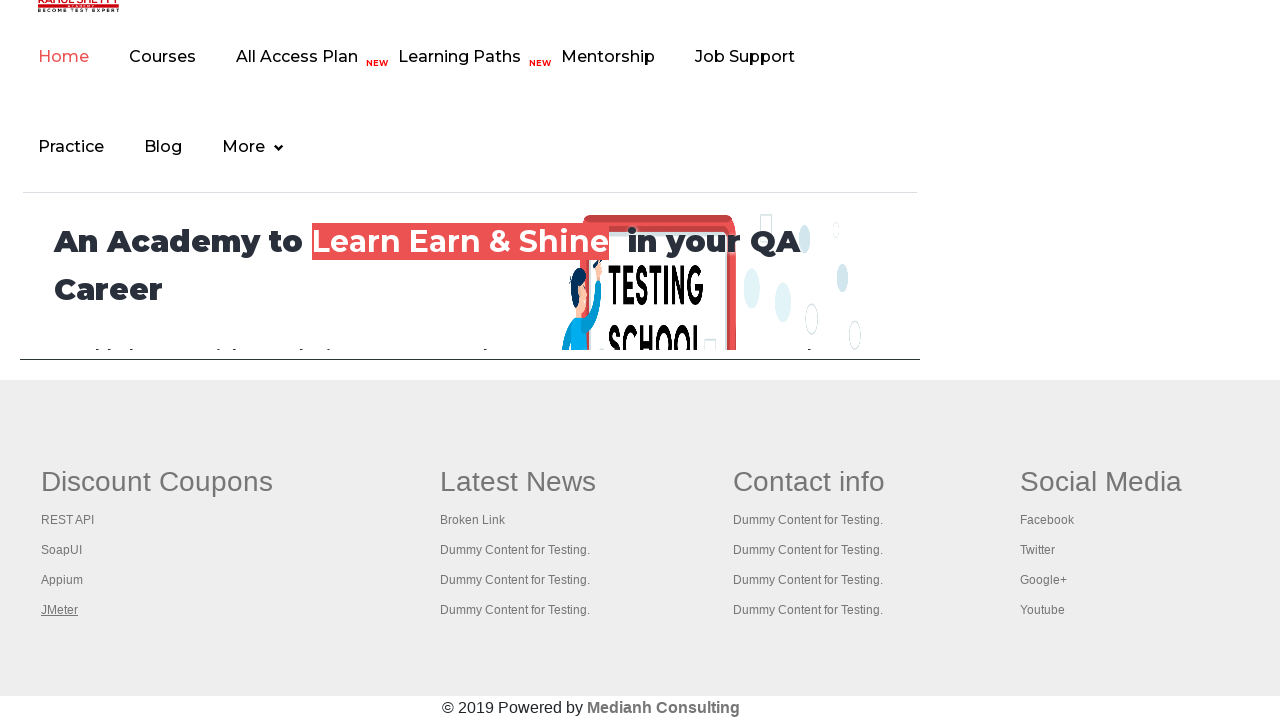

Switched to tab with title: REST API Tutorial
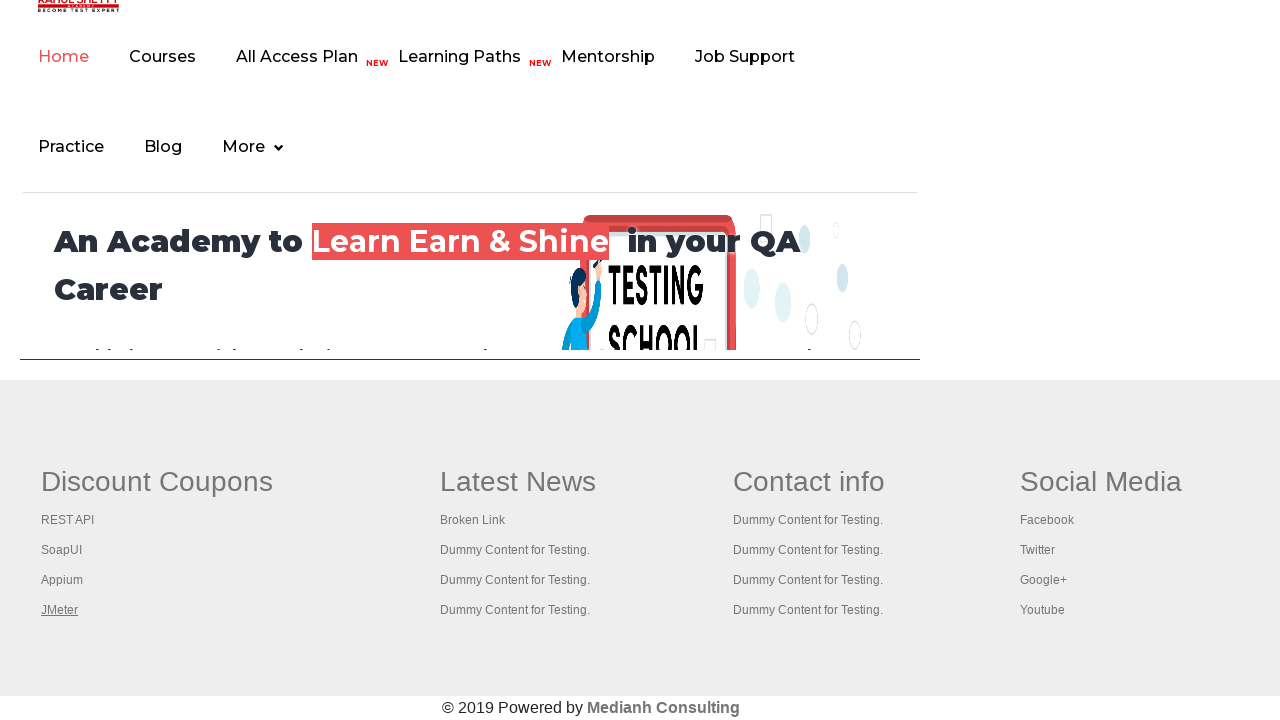

Waited for page load state 'domcontentloaded'
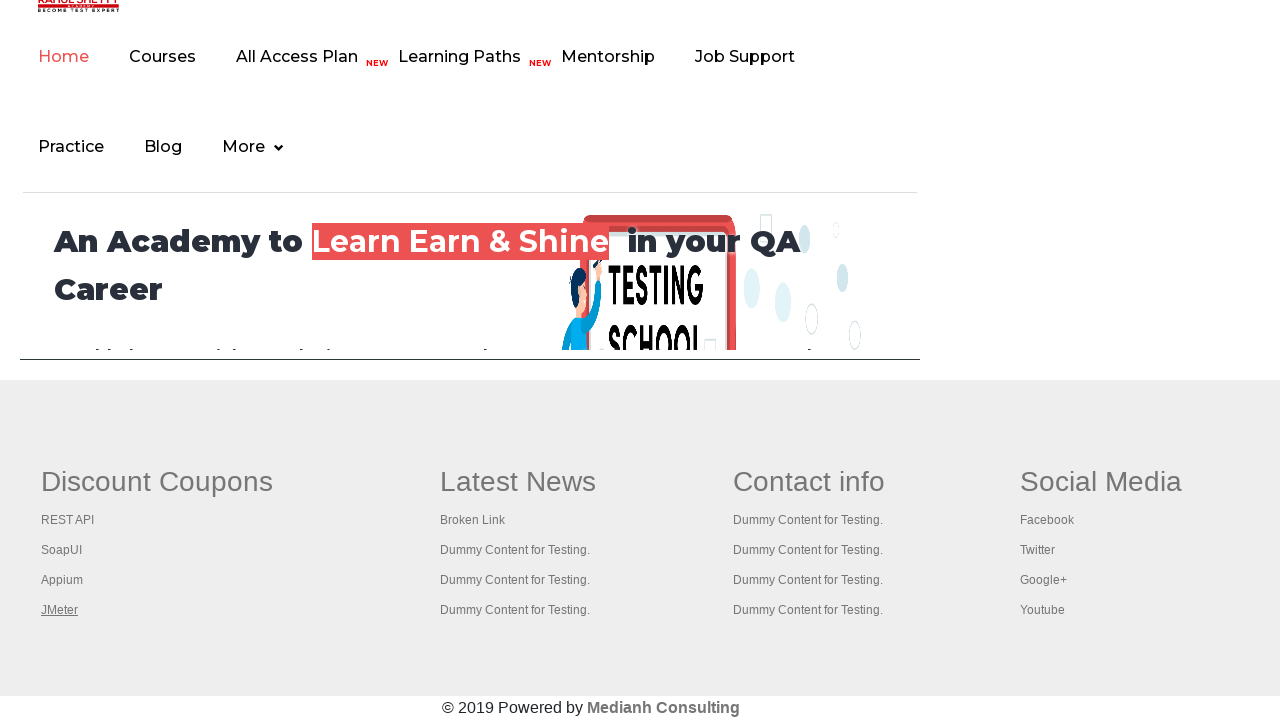

Switched to tab with title: The World’s Most Popular API Testing Tool | SoapUI
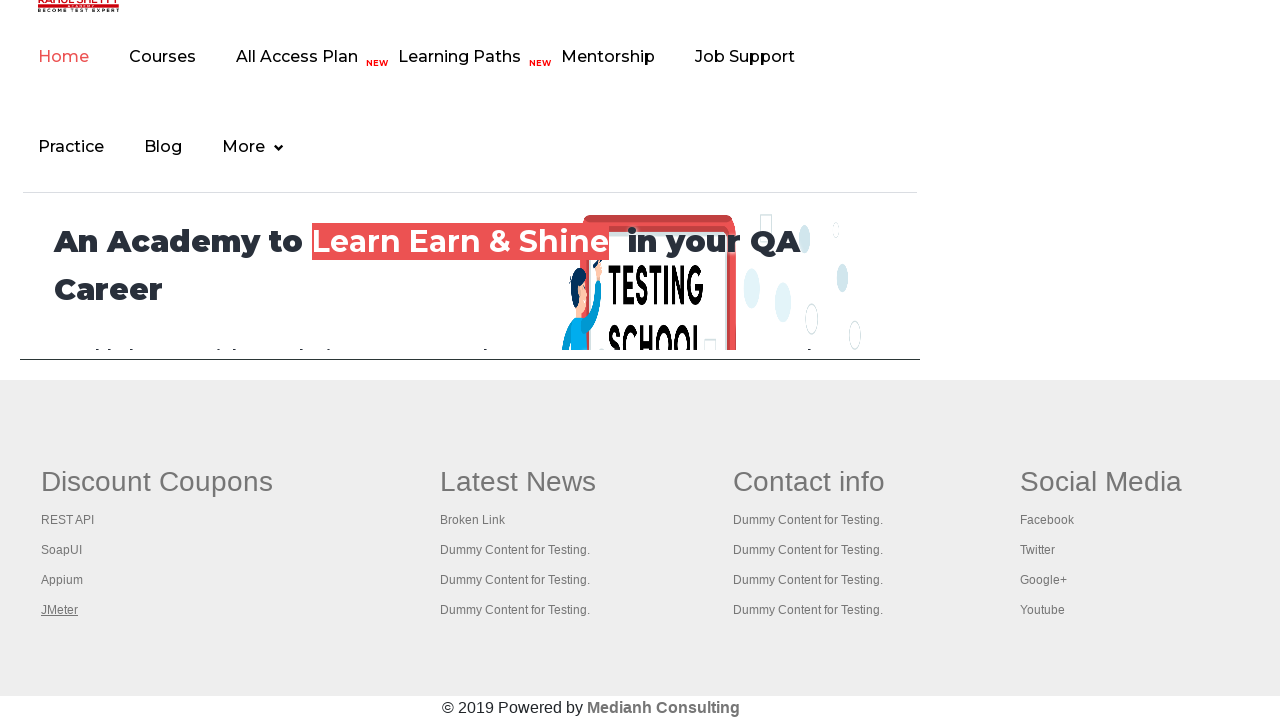

Waited for page load state 'domcontentloaded'
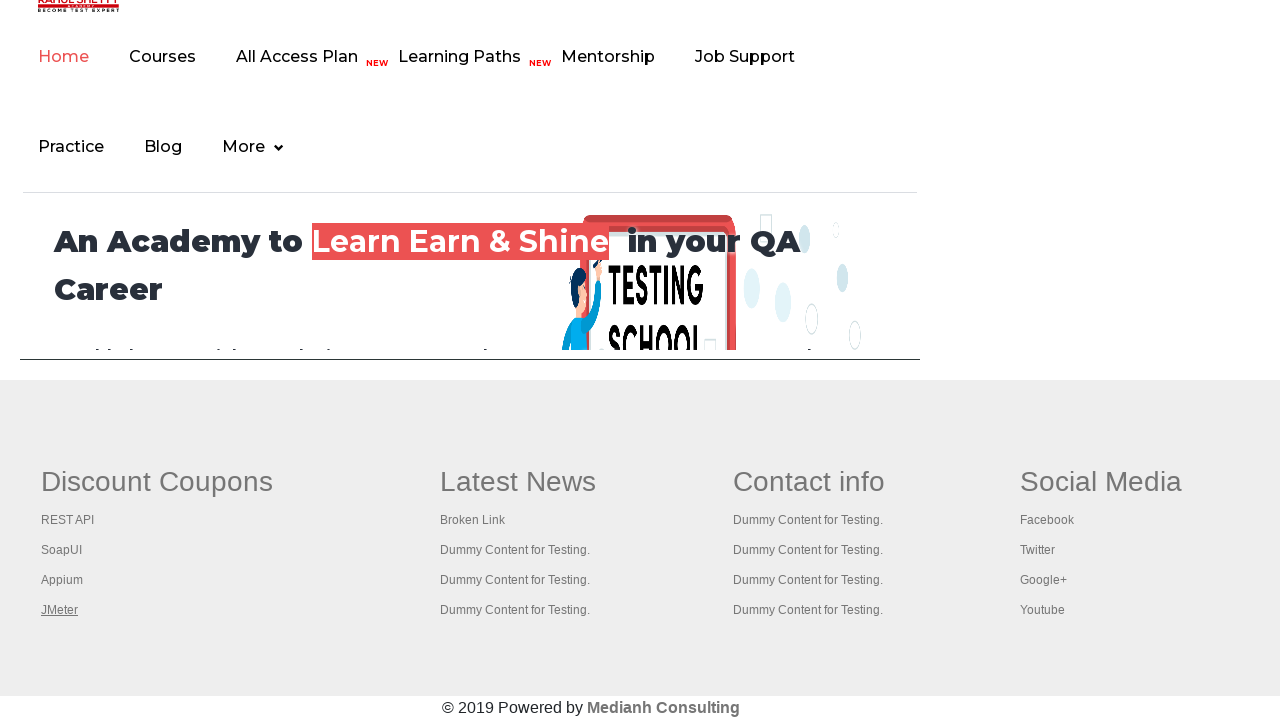

Switched to tab with title: Appium tutorial for Mobile Apps testing | RahulShetty Academy | Rahul
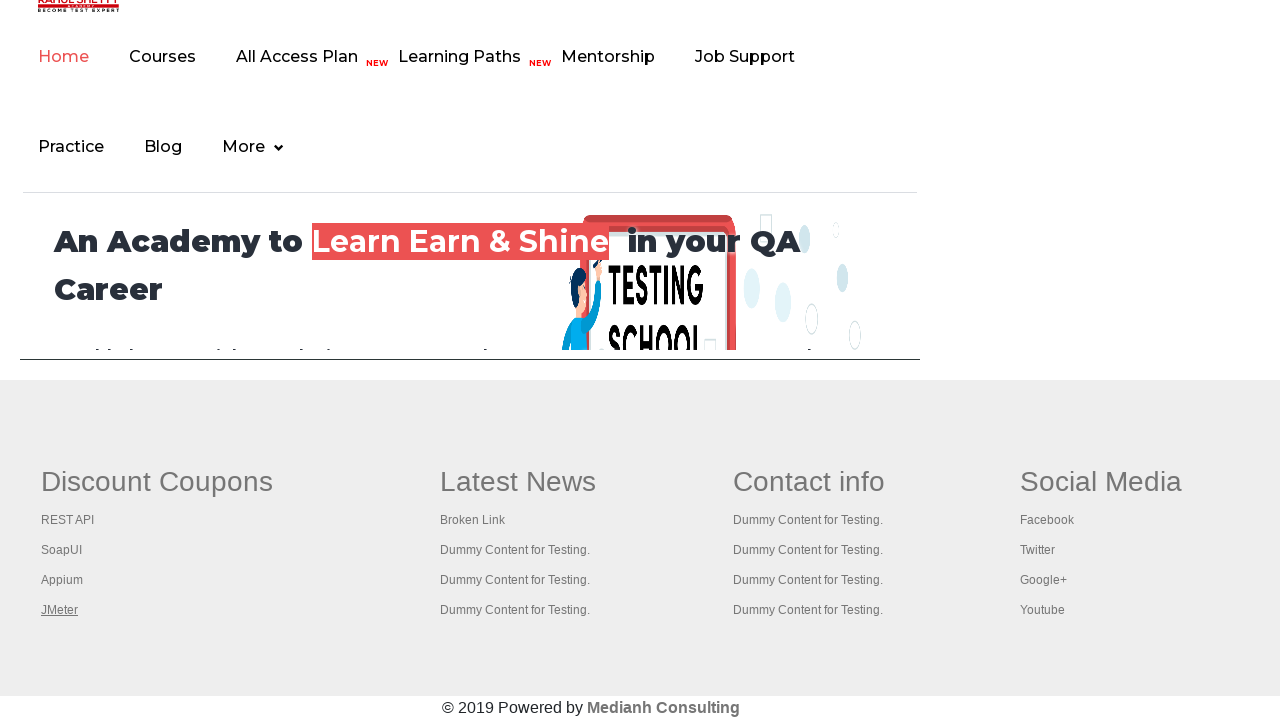

Waited for page load state 'domcontentloaded'
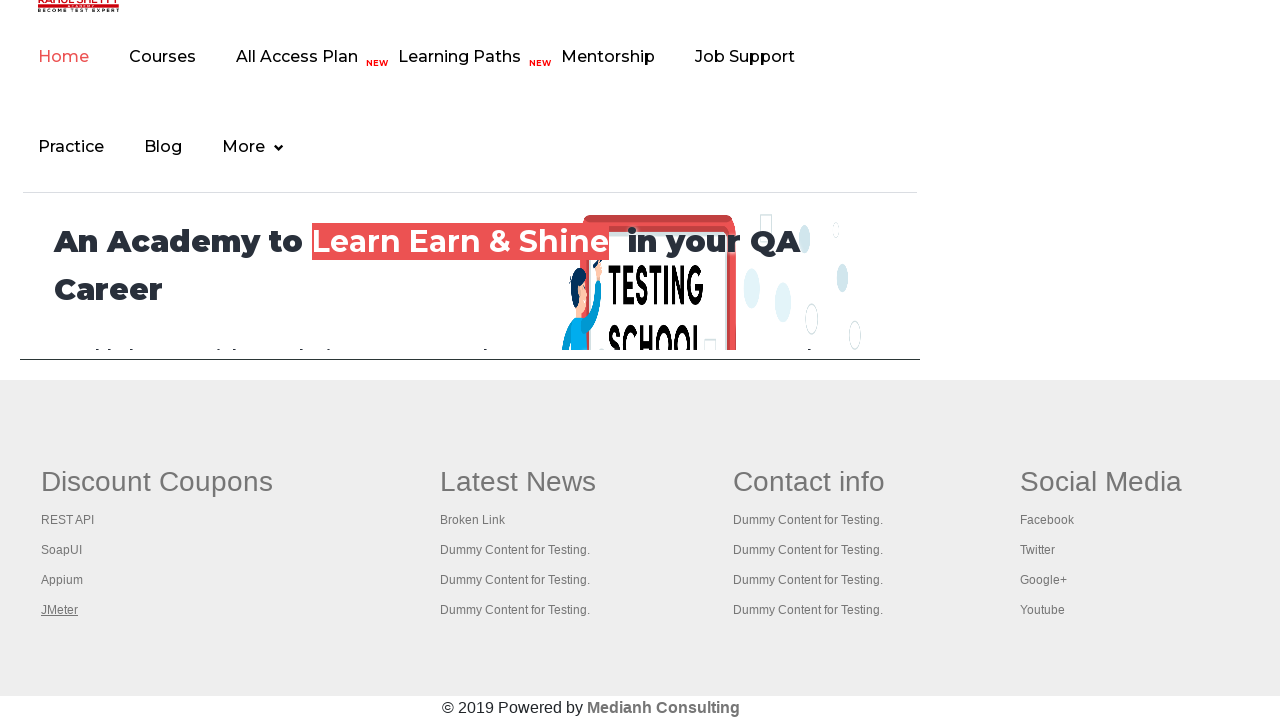

Switched to tab with title: Apache JMeter - Apache JMeter™
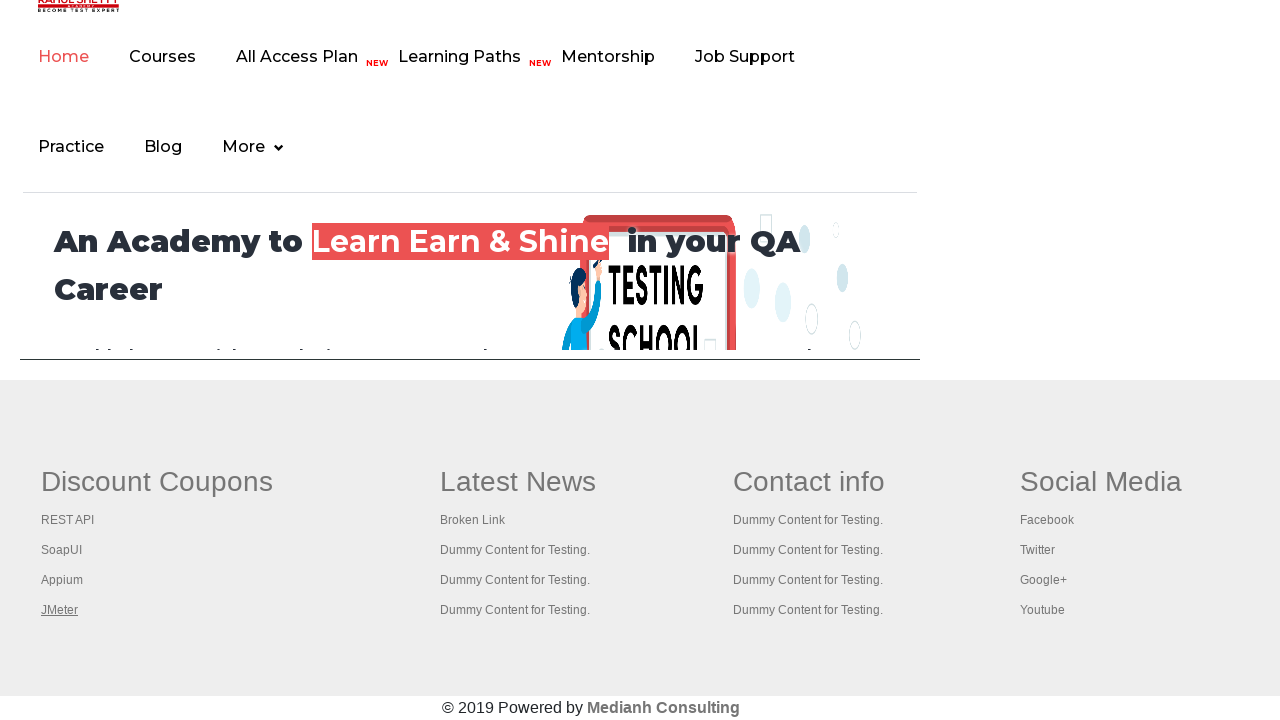

Waited for page load state 'domcontentloaded'
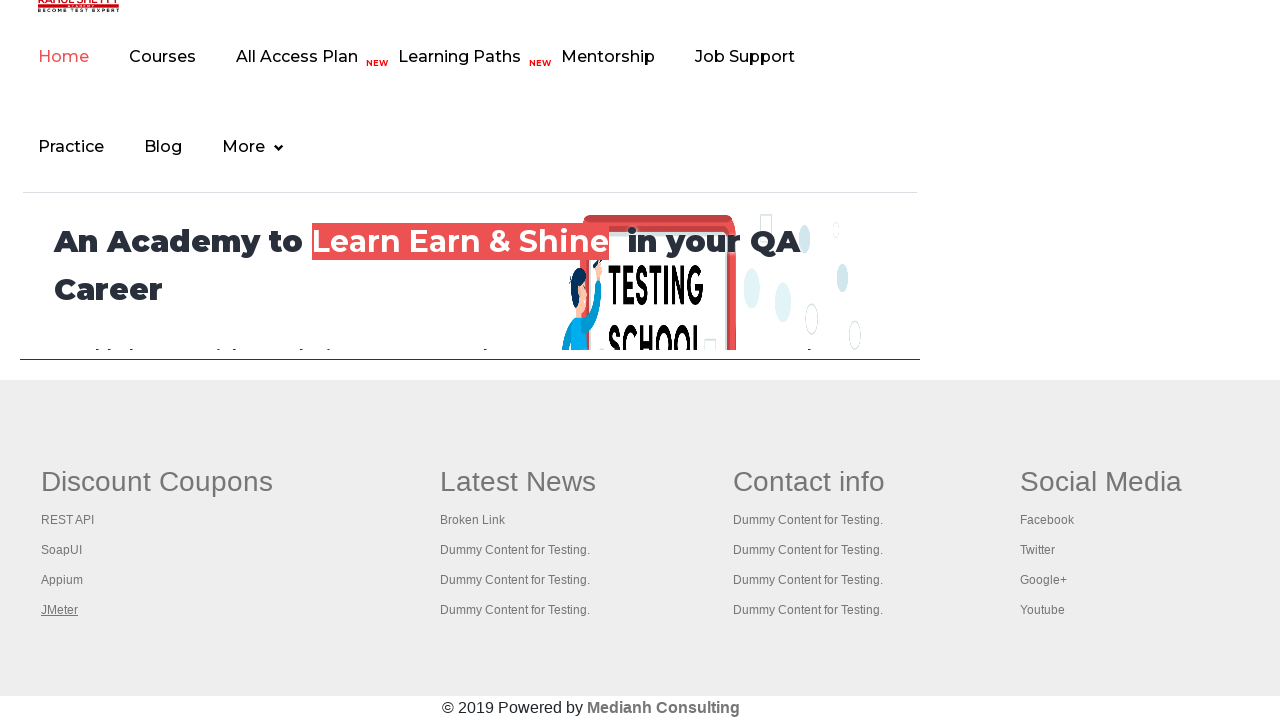

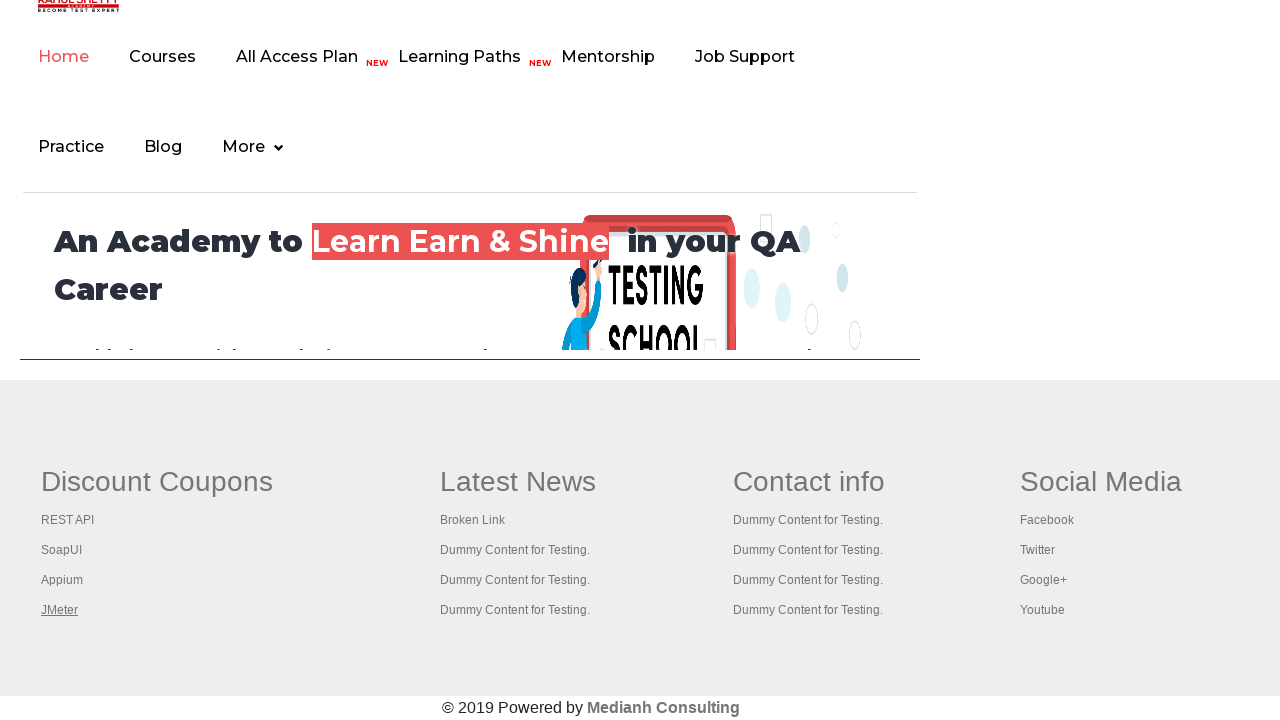